Tests that a newly added todo does not appear in the completed list since it's not marked as complete

Starting URL: https://todomvc.com/examples/javascript-es6/dist/#/completed

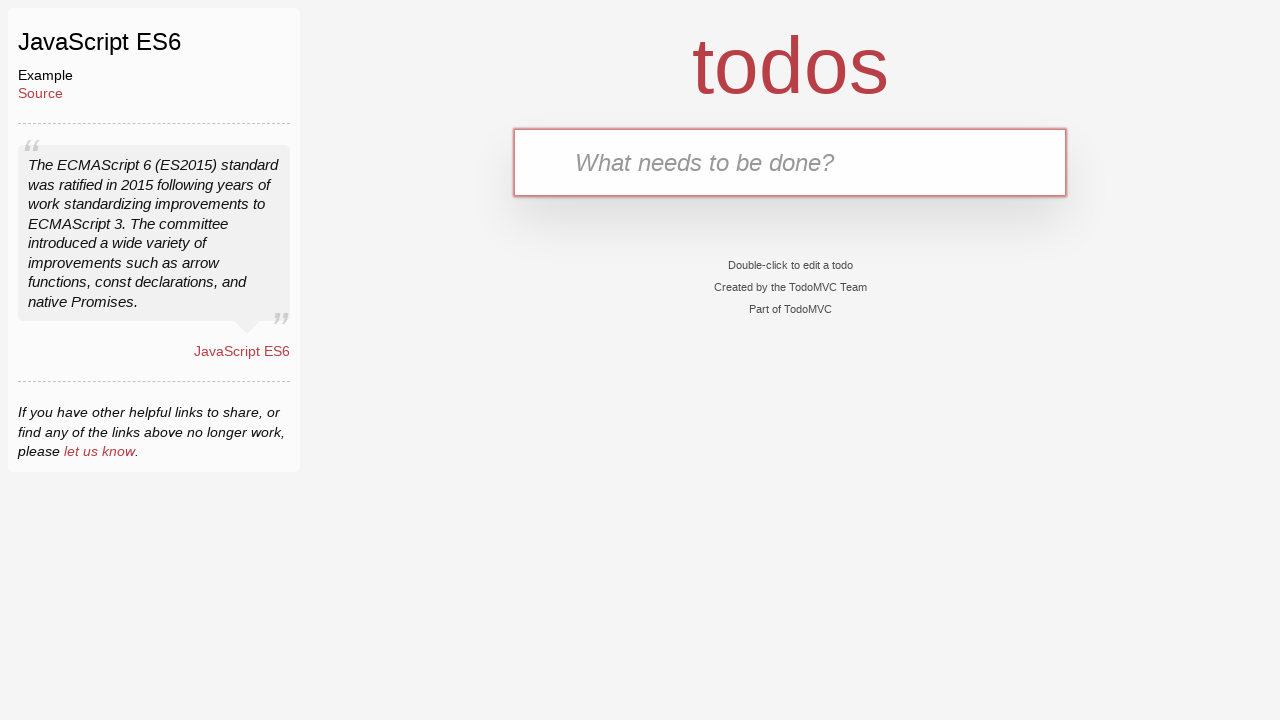

Clicked on todo input field at (790, 162) on input[placeholder='What needs to be done?']
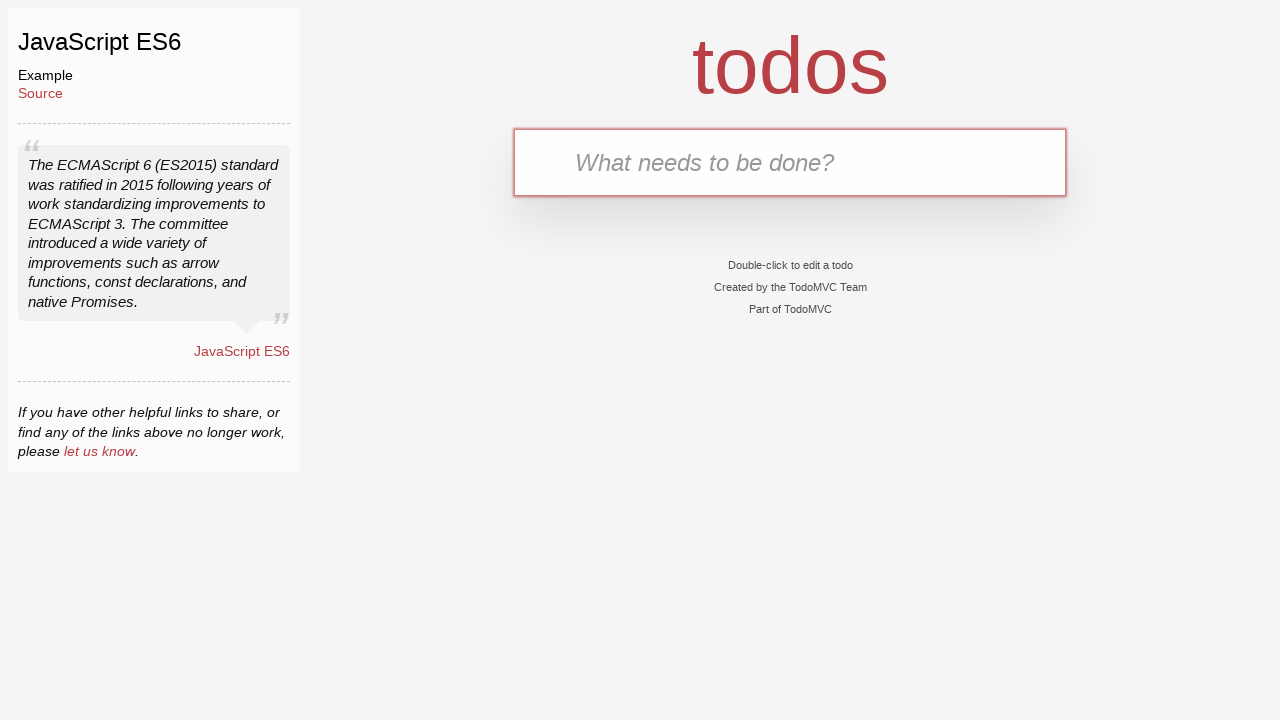

Filled todo input with 'Buy Groceries' on input[placeholder='What needs to be done?']
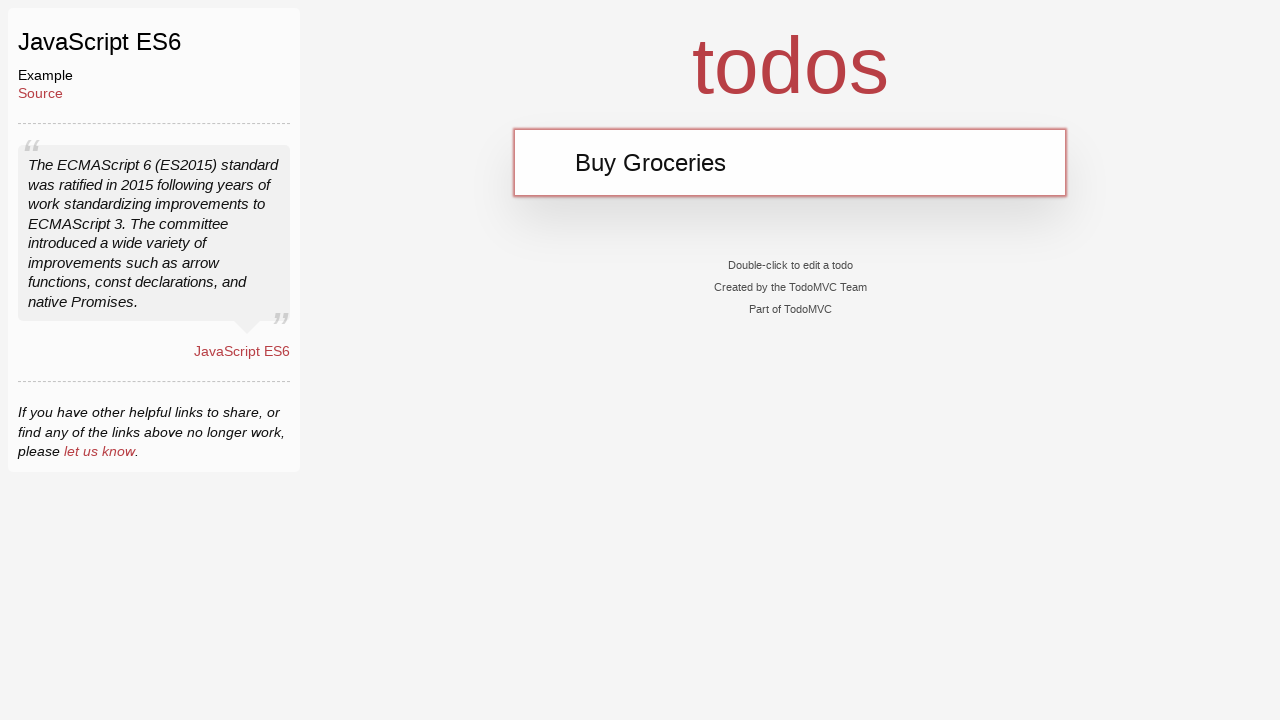

Pressed Enter to add the todo item on input[placeholder='What needs to be done?']
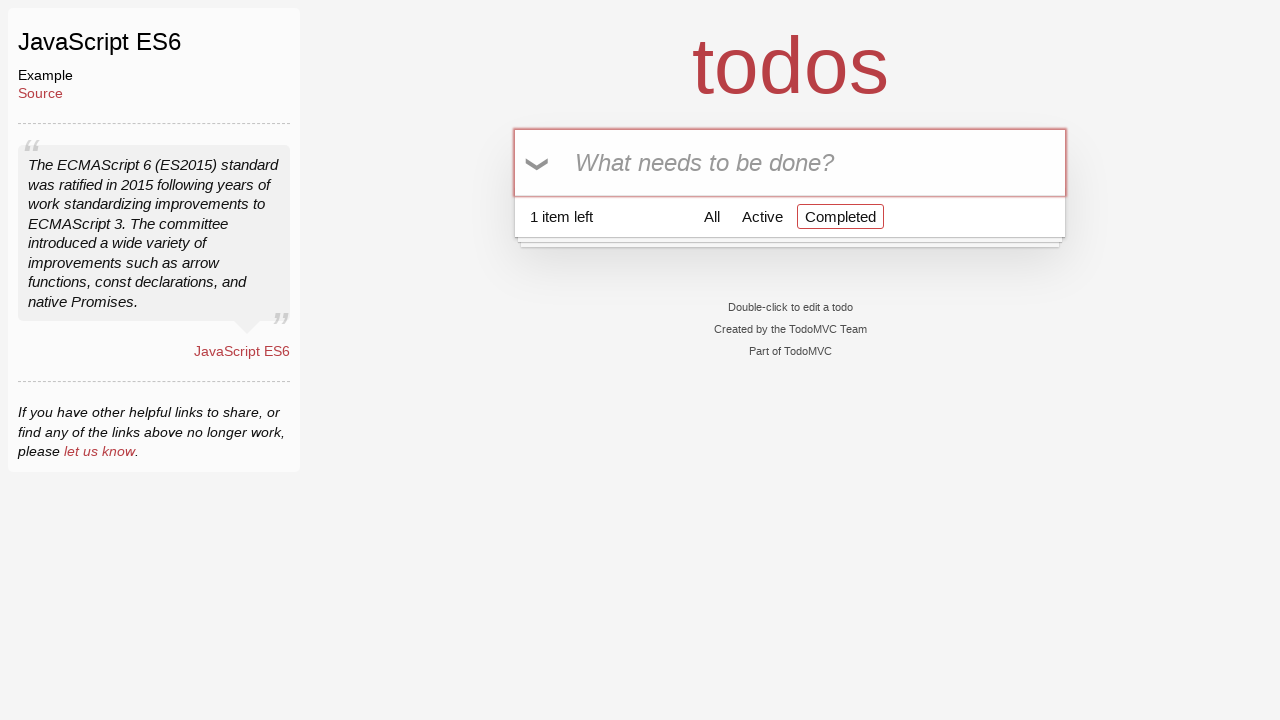

Waited for page to stabilize and verified todo is not displayed in completed list
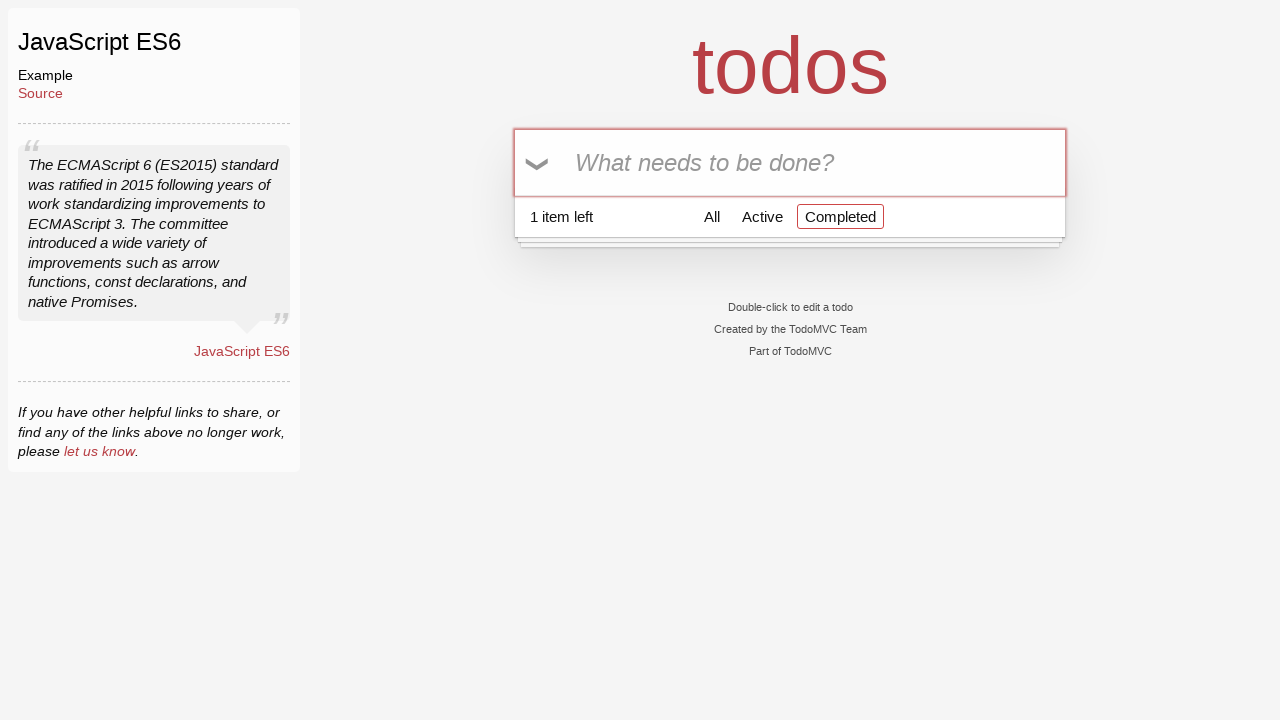

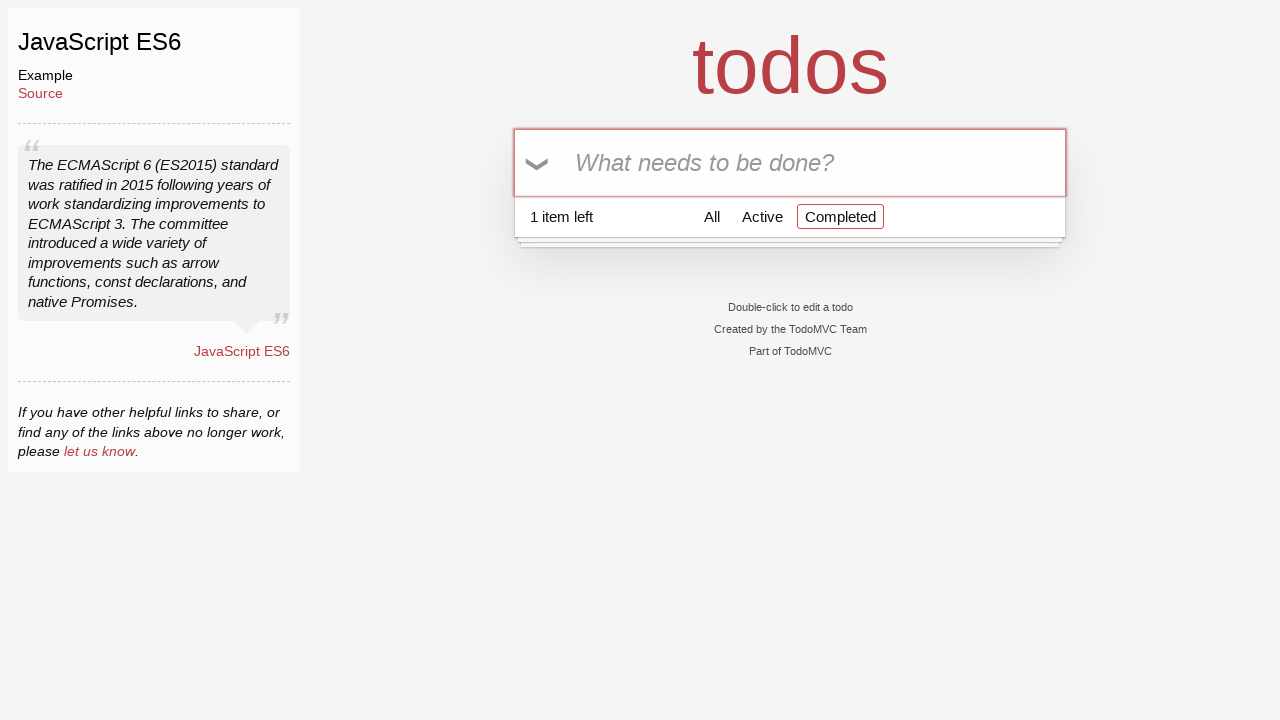